Tests a registration form by filling all required input fields with a test value, submitting the form, and verifying that a success message is displayed.

Starting URL: http://suninjuly.github.io/registration1.html

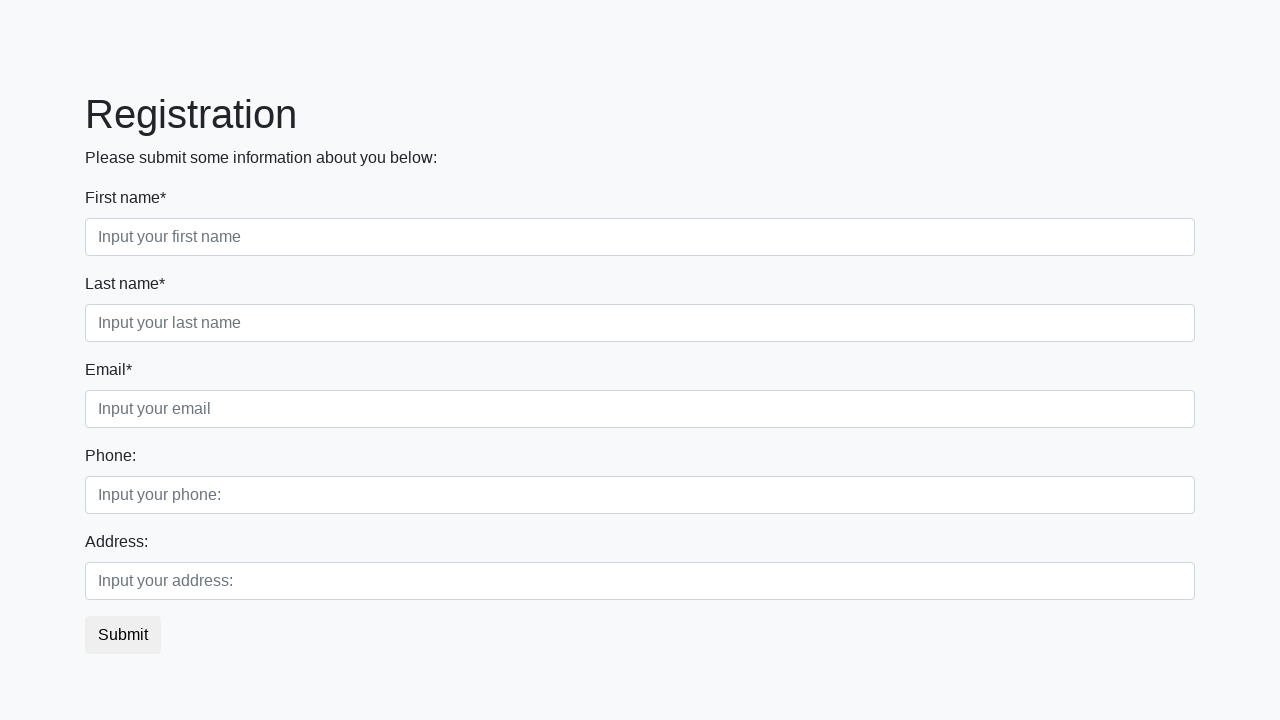

Navigated to registration form page
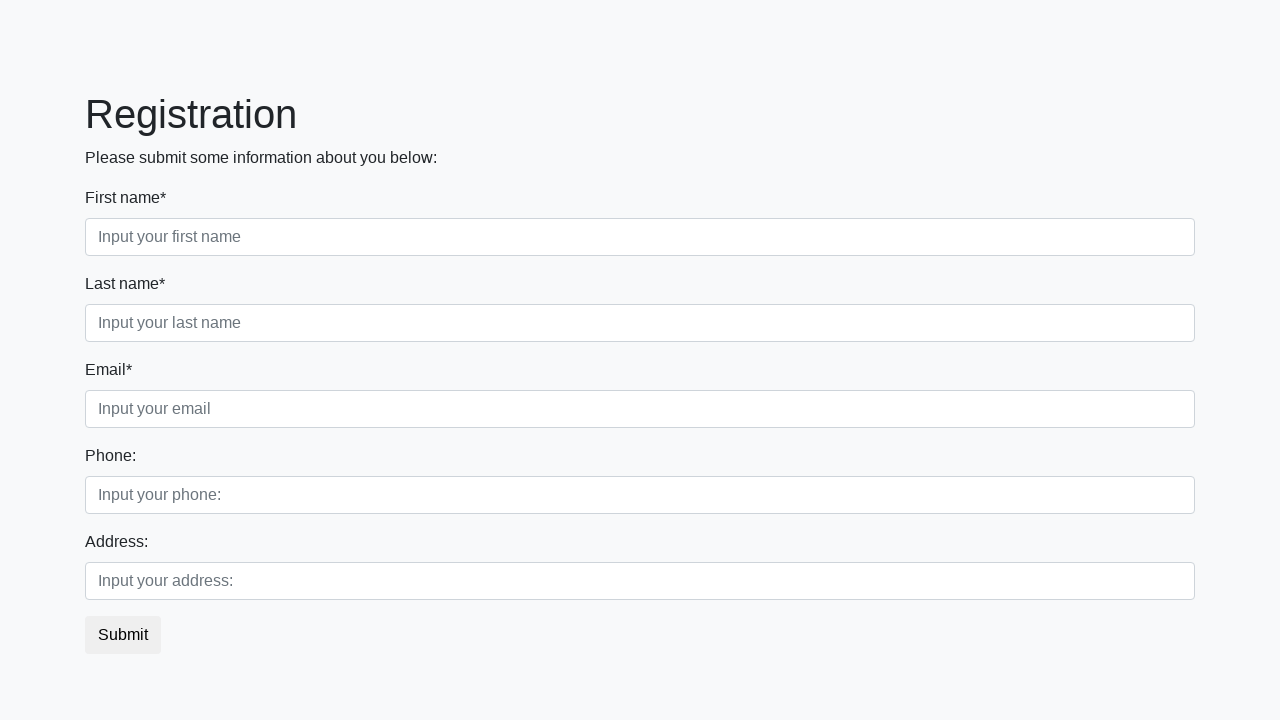

Found 3 required input fields
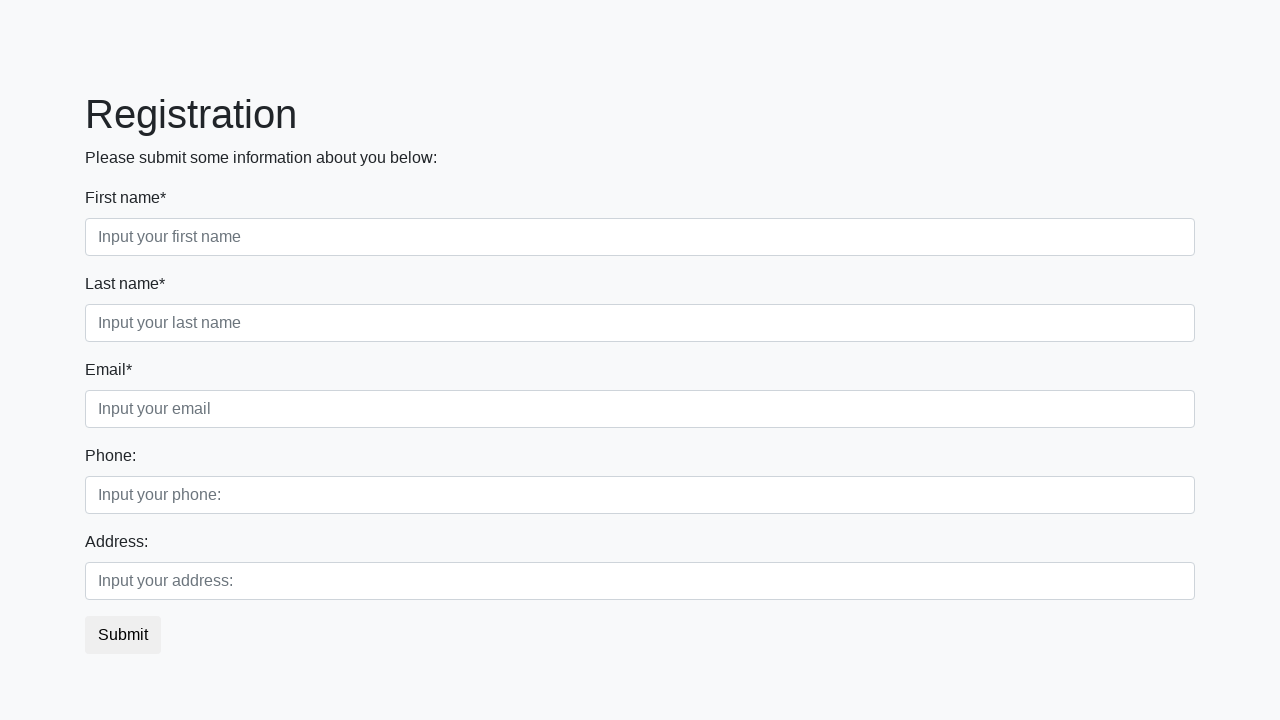

Filled required input field 1 with 'Max' on input:required >> nth=0
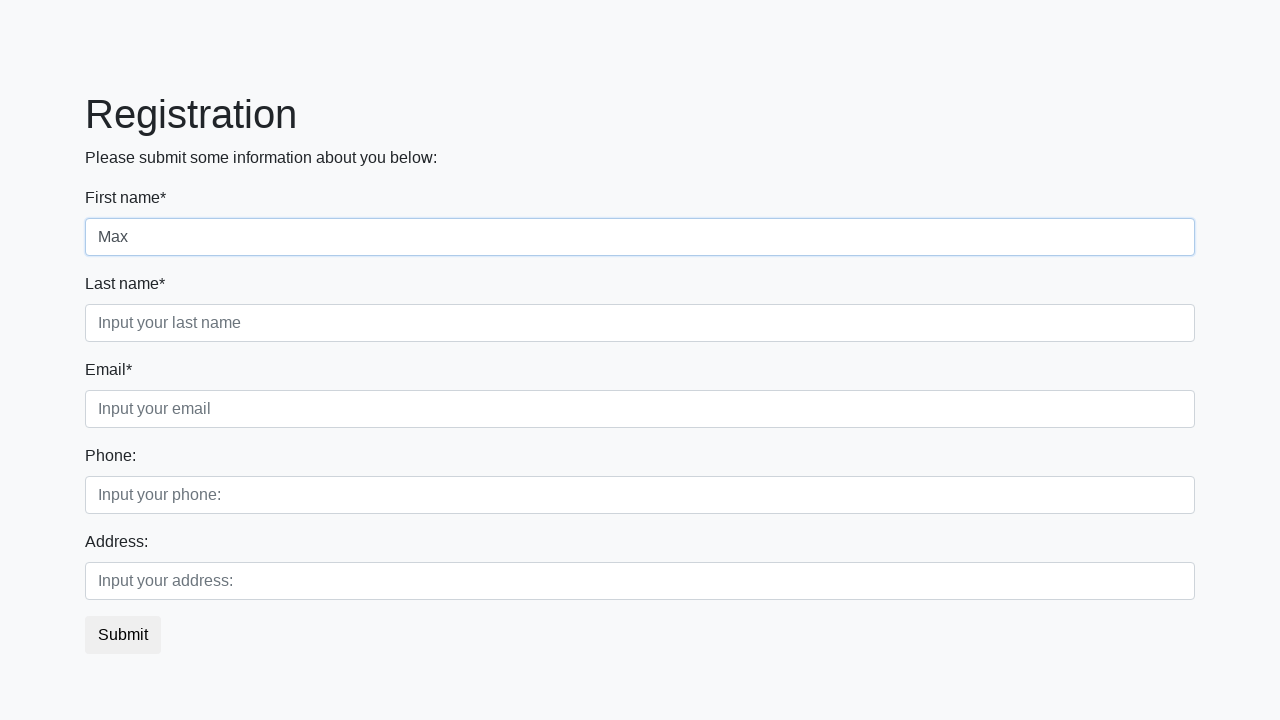

Filled required input field 2 with 'Max' on input:required >> nth=1
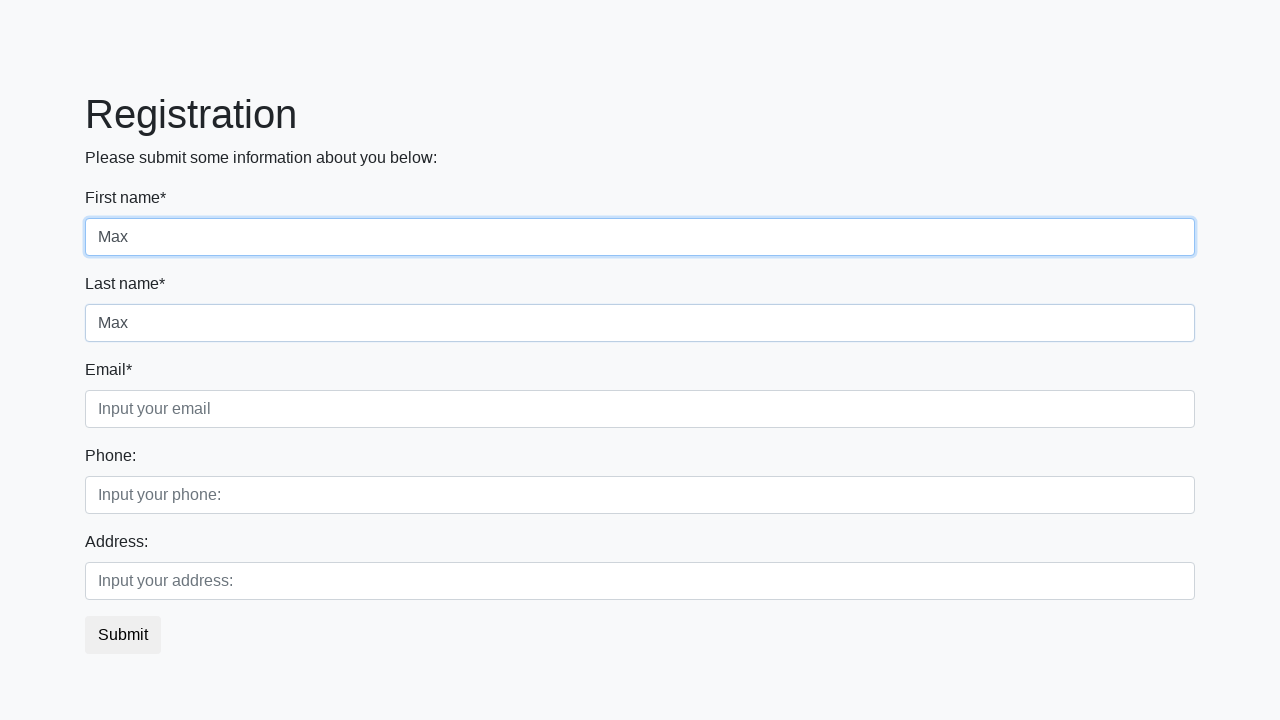

Filled required input field 3 with 'Max' on input:required >> nth=2
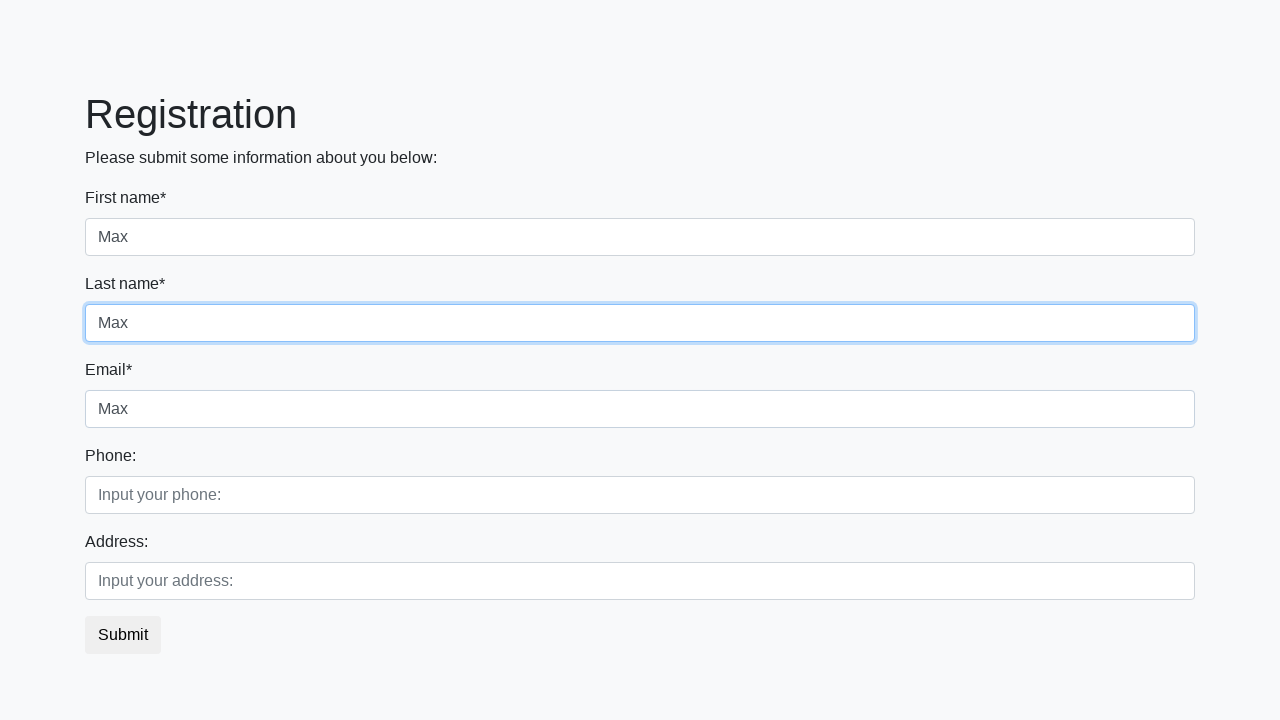

Clicked submit button at (123, 635) on button.btn
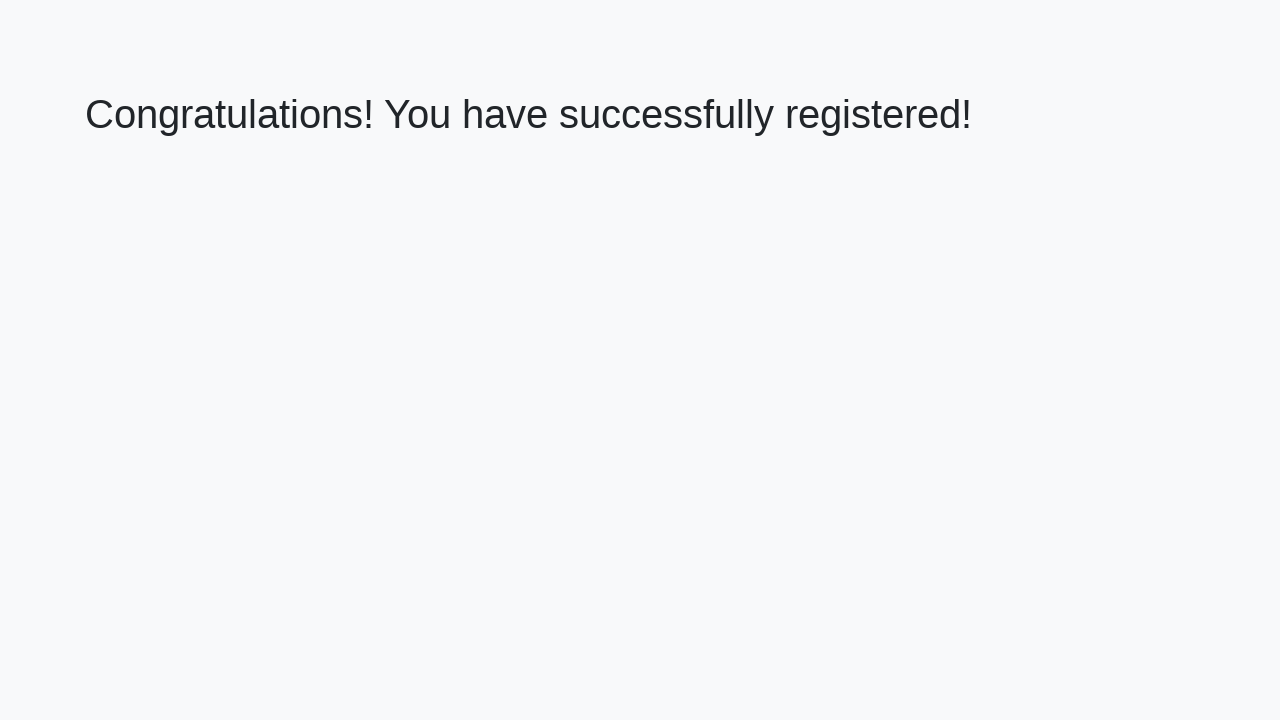

Success message heading loaded
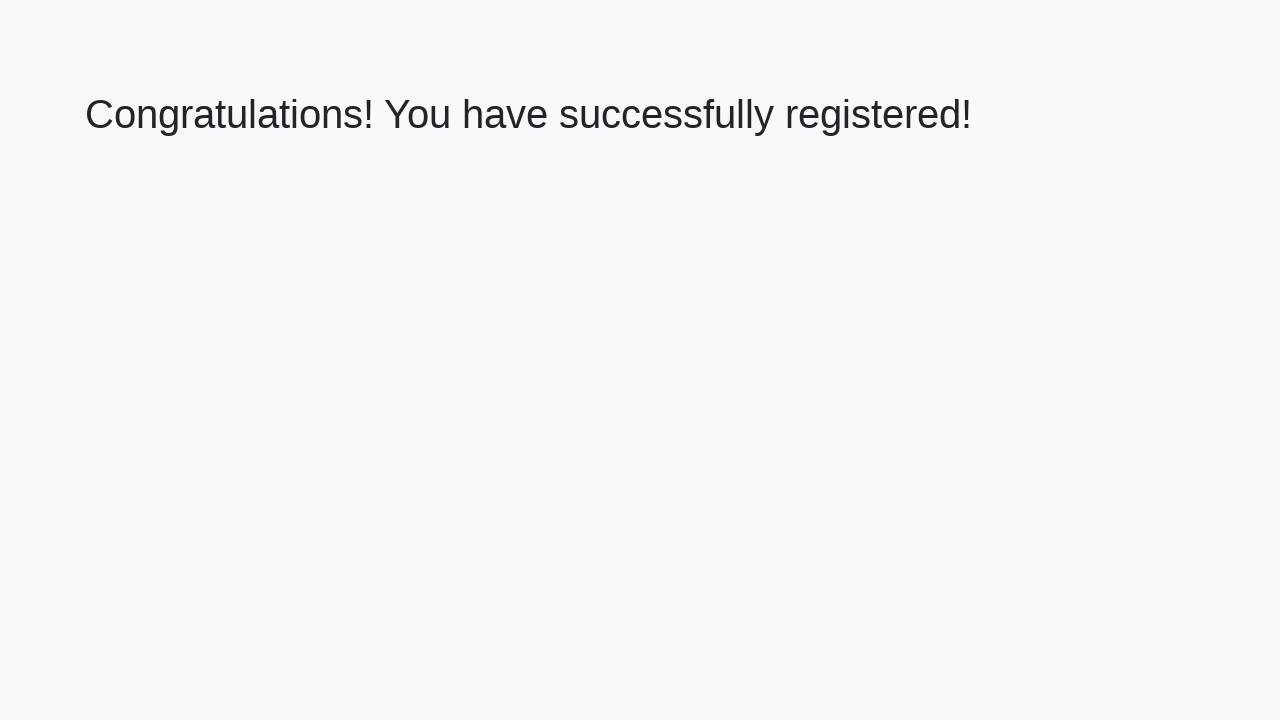

Retrieved success message text: 'Congratulations! You have successfully registered!'
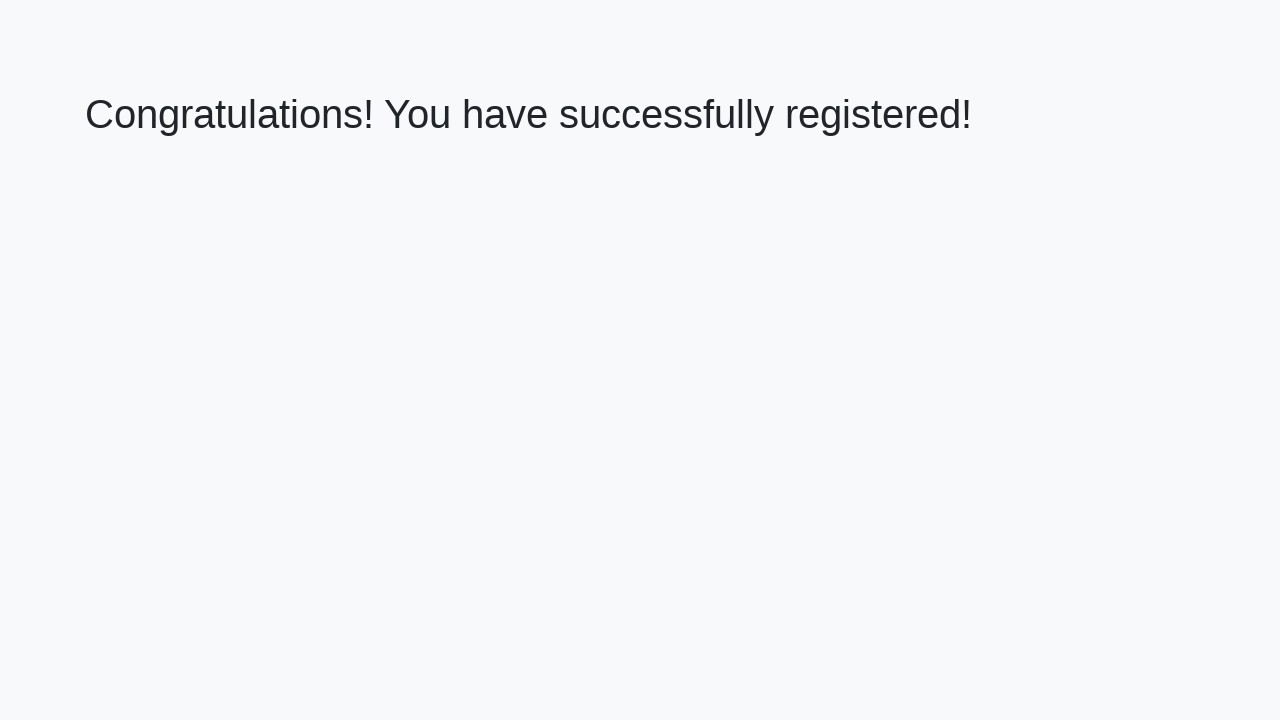

Verified success message matches expected text
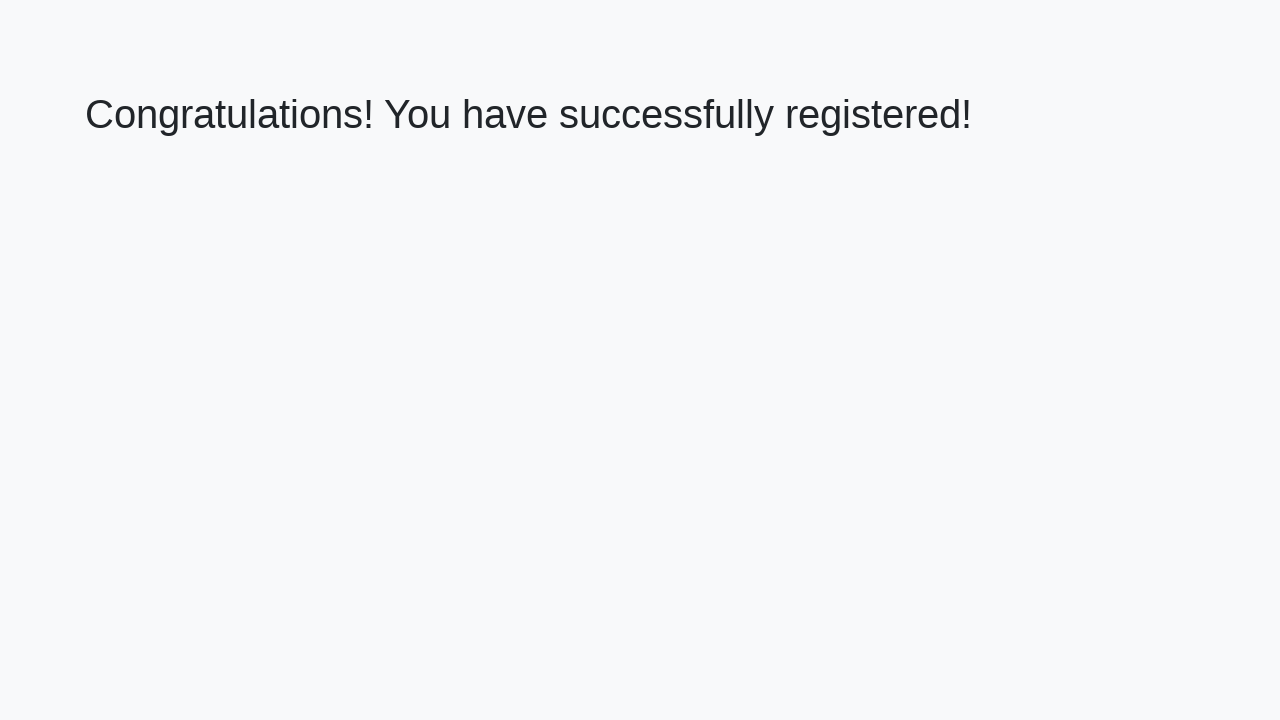

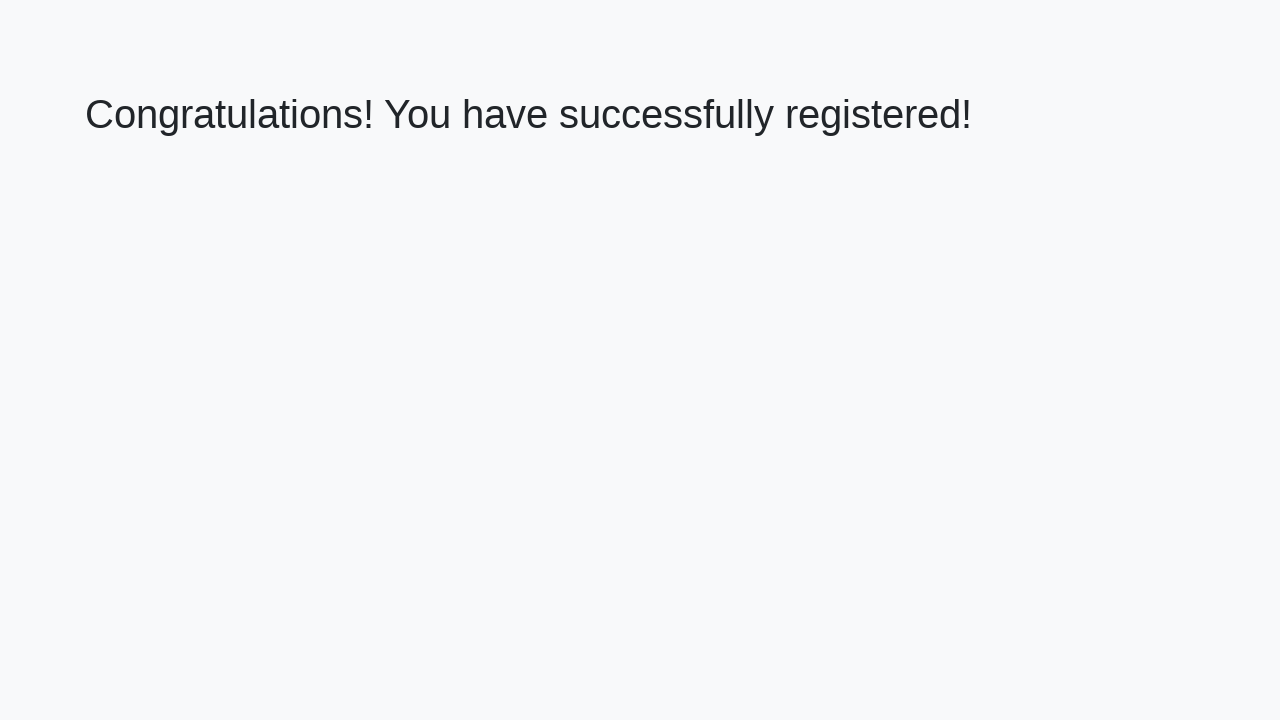